Tests detection of broken images by navigating to the broken images page and verifying which images load correctly using JavaScript execution

Starting URL: https://the-internet.herokuapp.com/

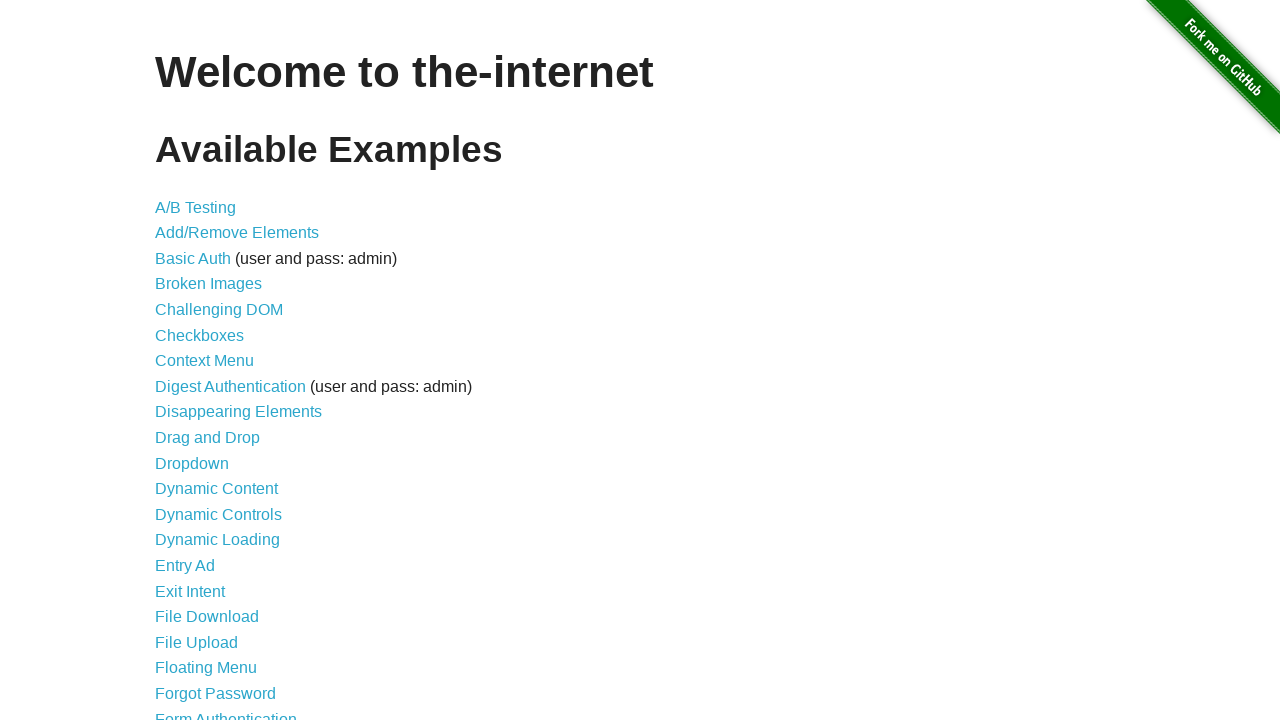

Clicked on 'Broken Images' link at (208, 284) on text=Broken Images
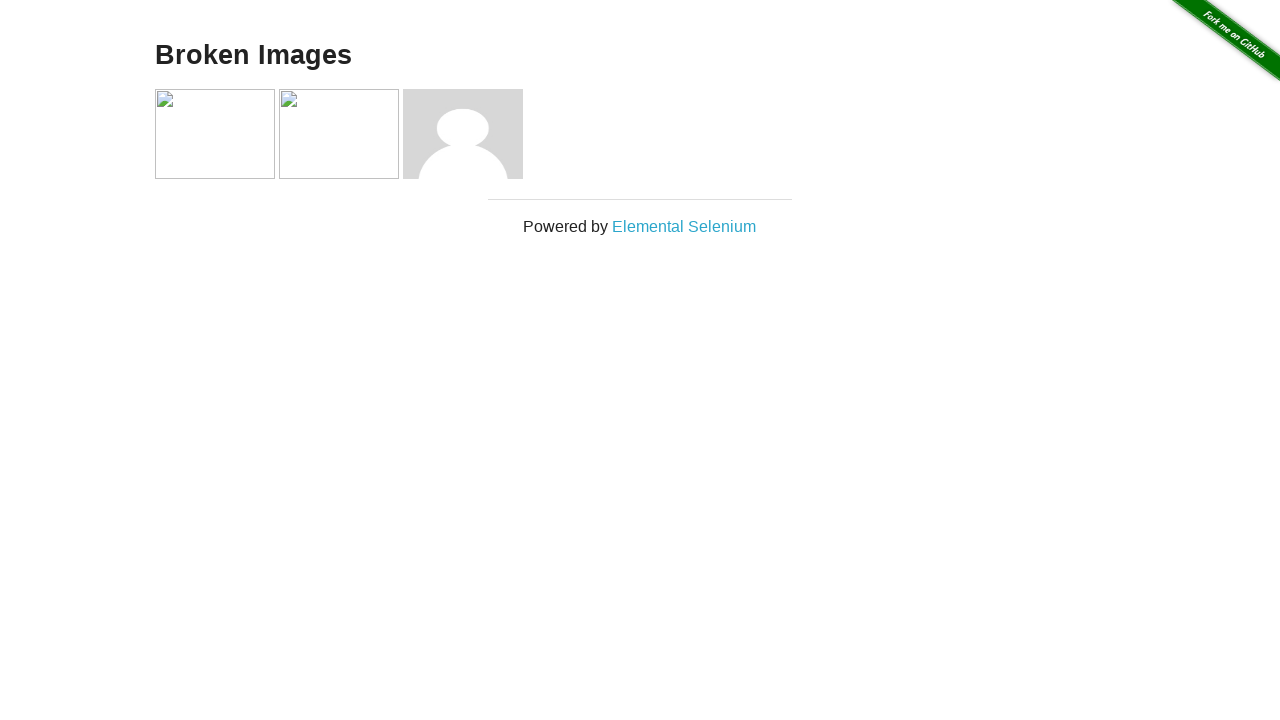

Waited for broken image element to be present in DOM
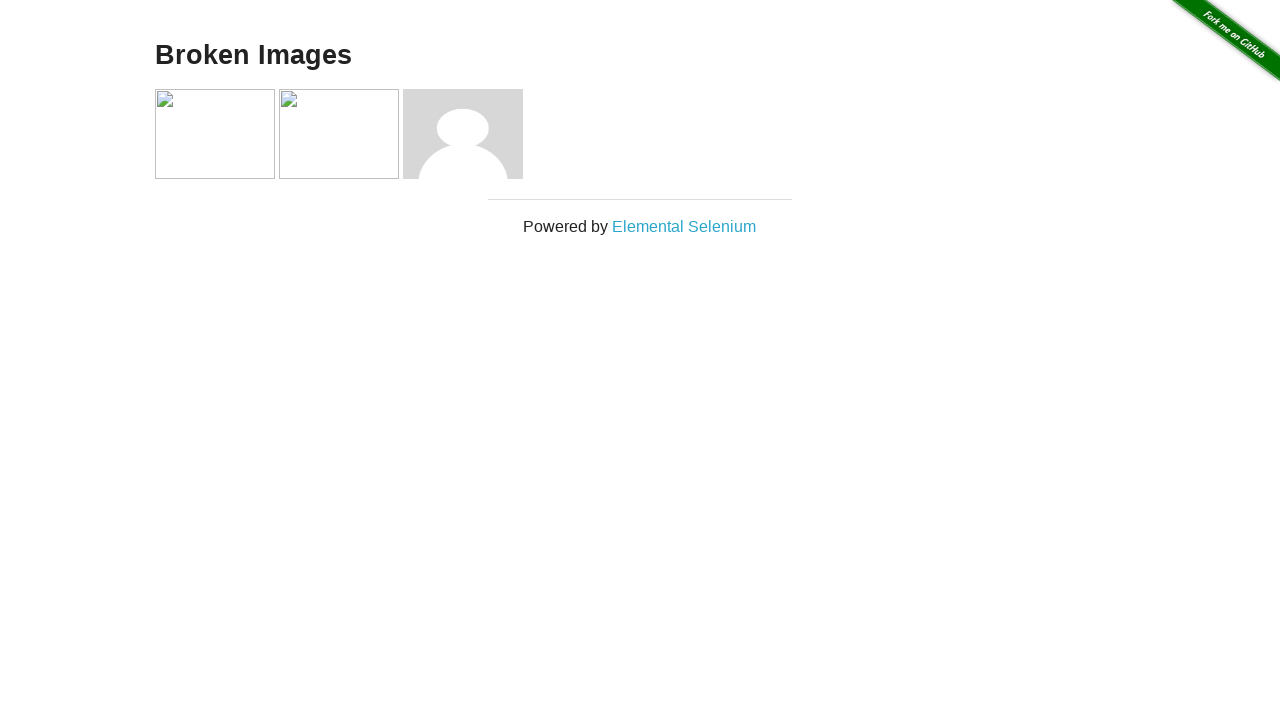

Located broken image element
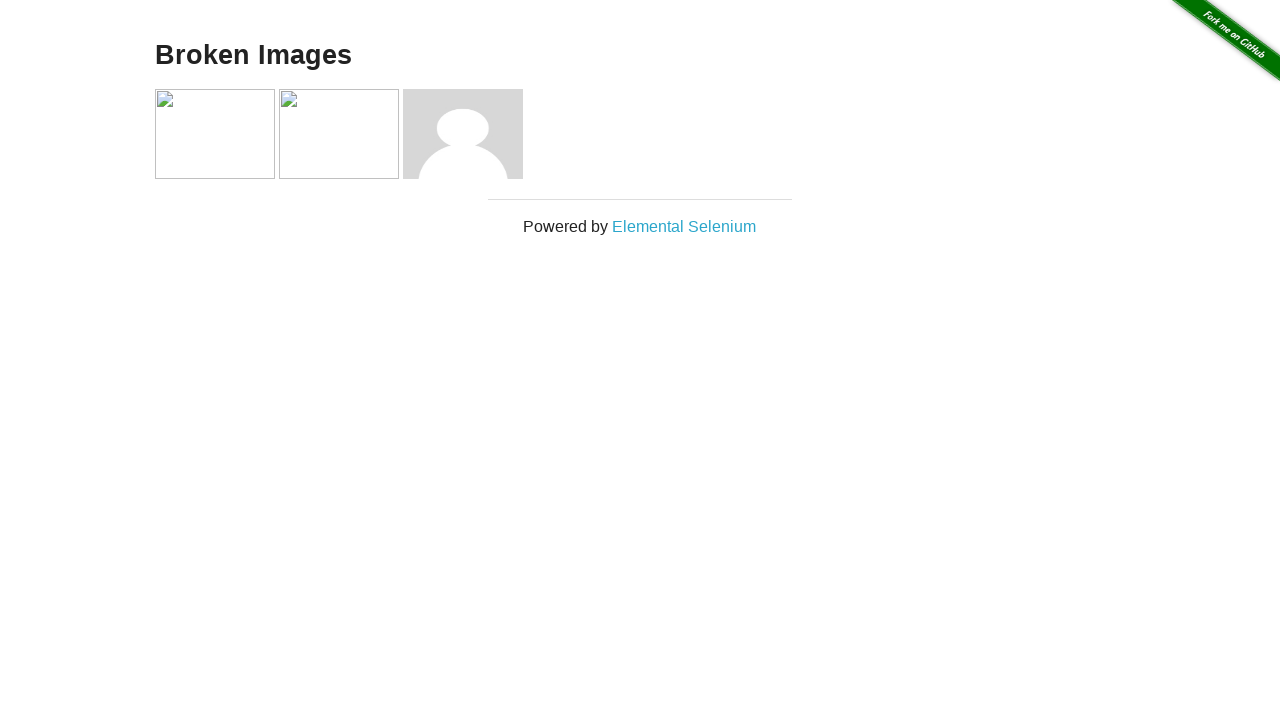

Verified broken image element is ready
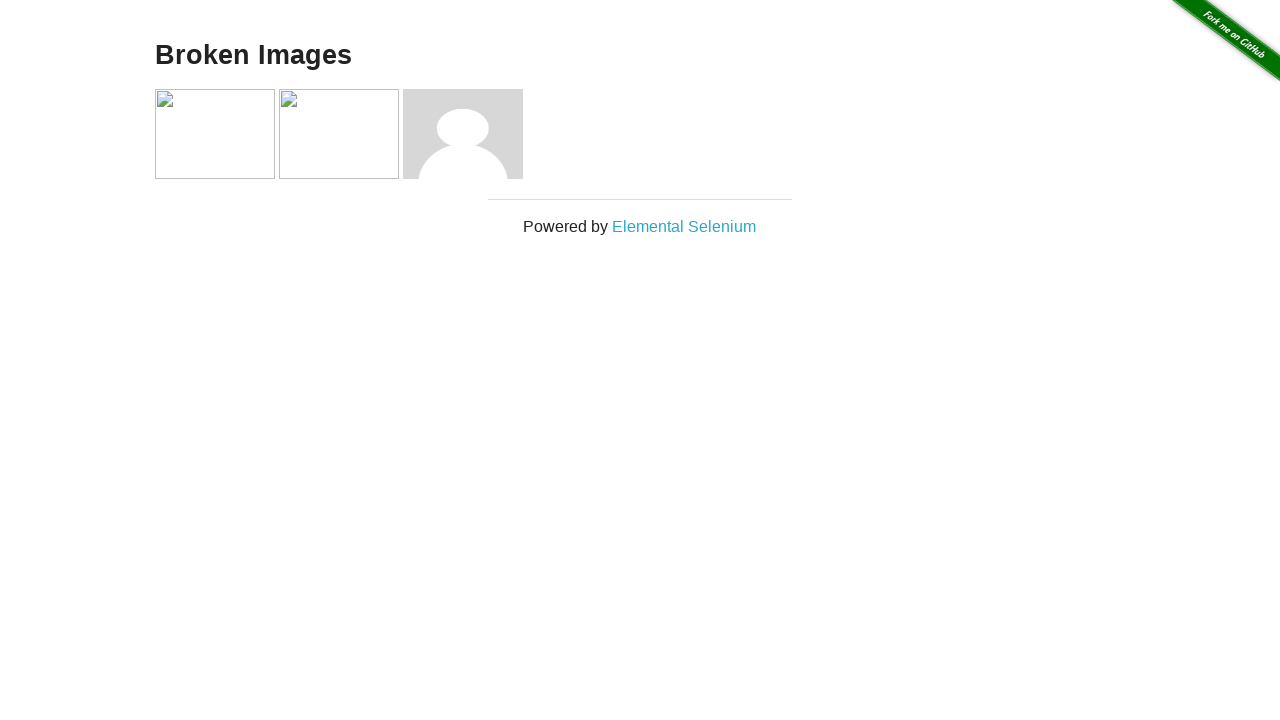

Located working image (GitHub fork banner)
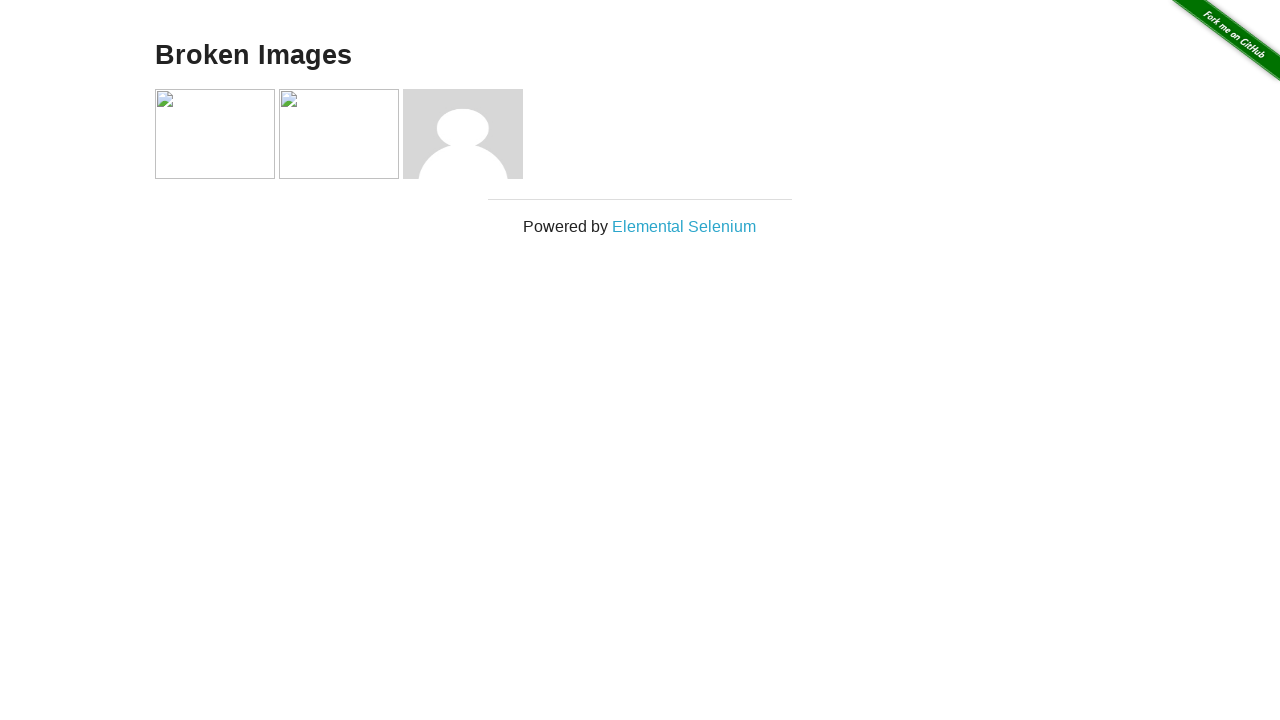

Verified working image element is ready
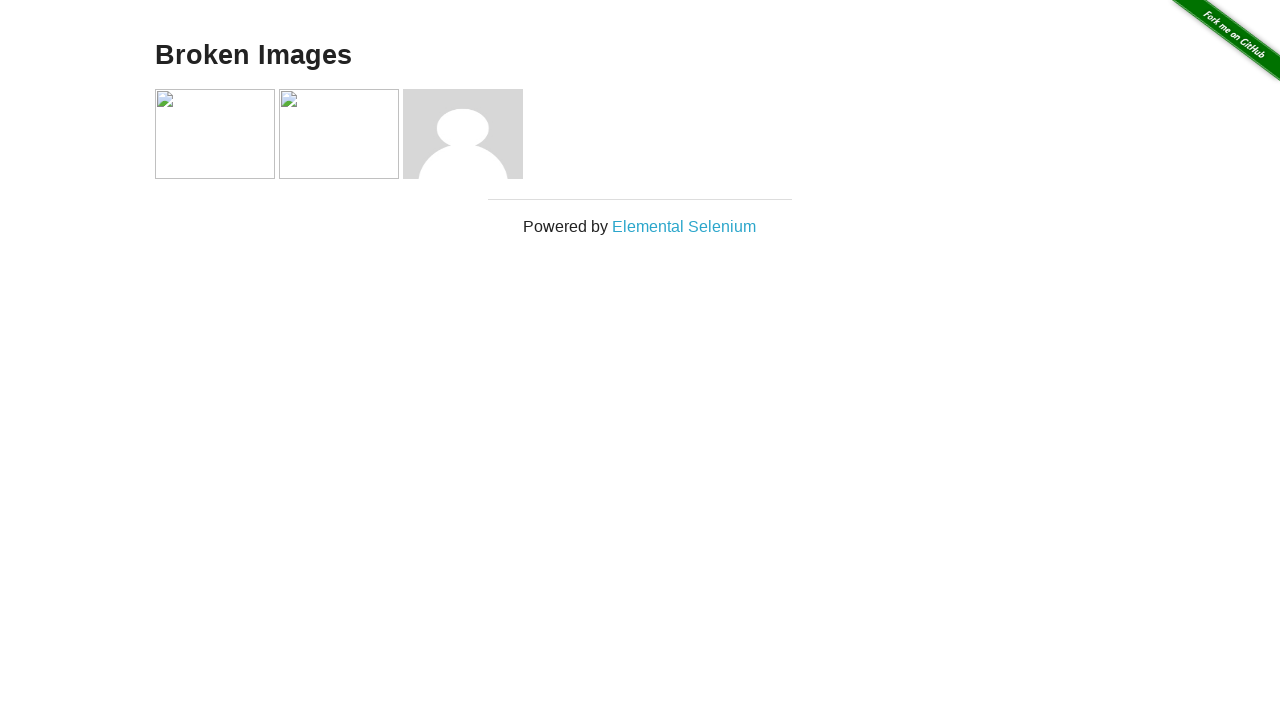

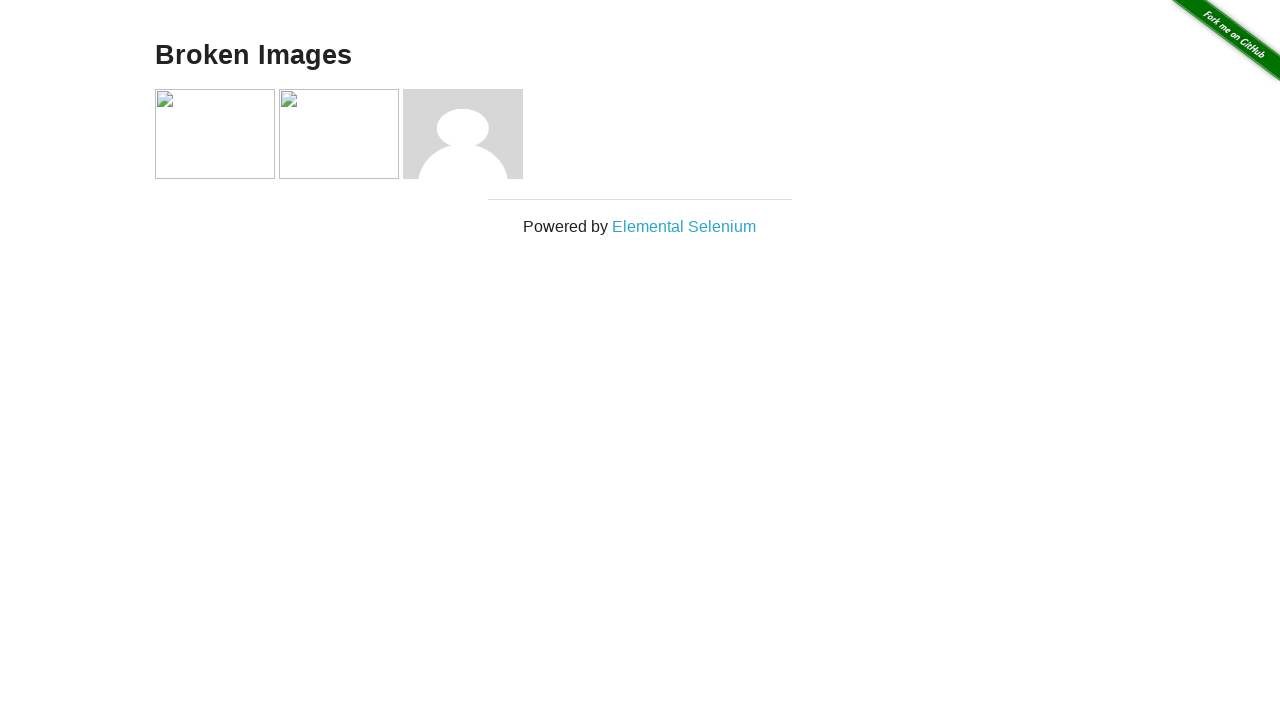